Tests the demo quota and lock overlay functionality by clearing storage, visiting a demo report page three times, and verifying whether the report content and lock overlay become visible based on quota consumption.

Starting URL: https://sunspire-web-app.vercel.app

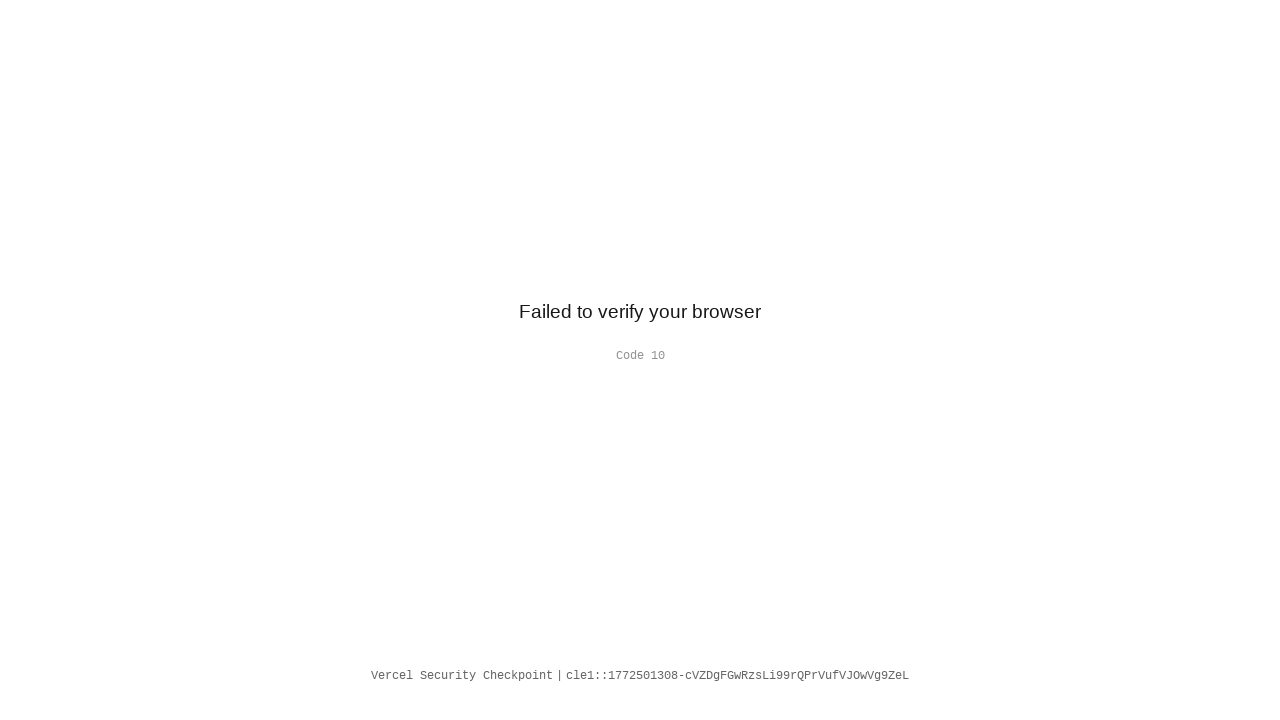

Cleared localStorage and sessionStorage
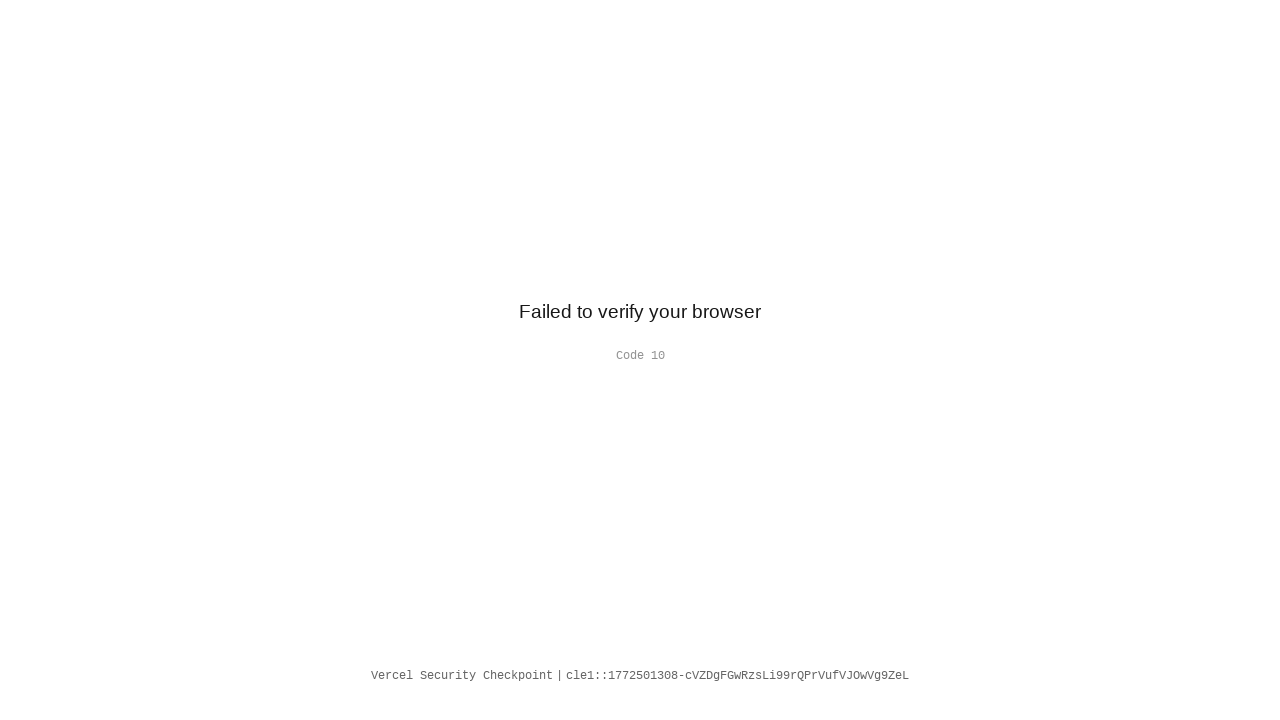

Navigated to demo report page (first visit)
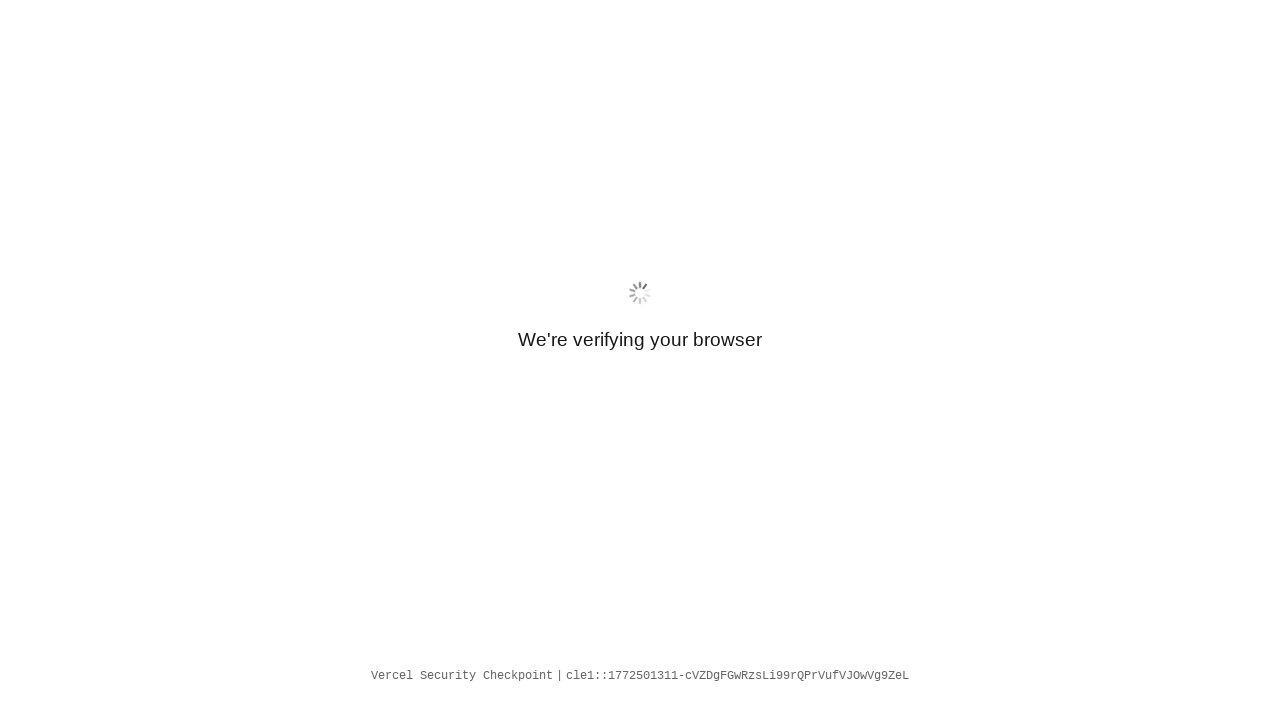

Waited for network idle on first visit
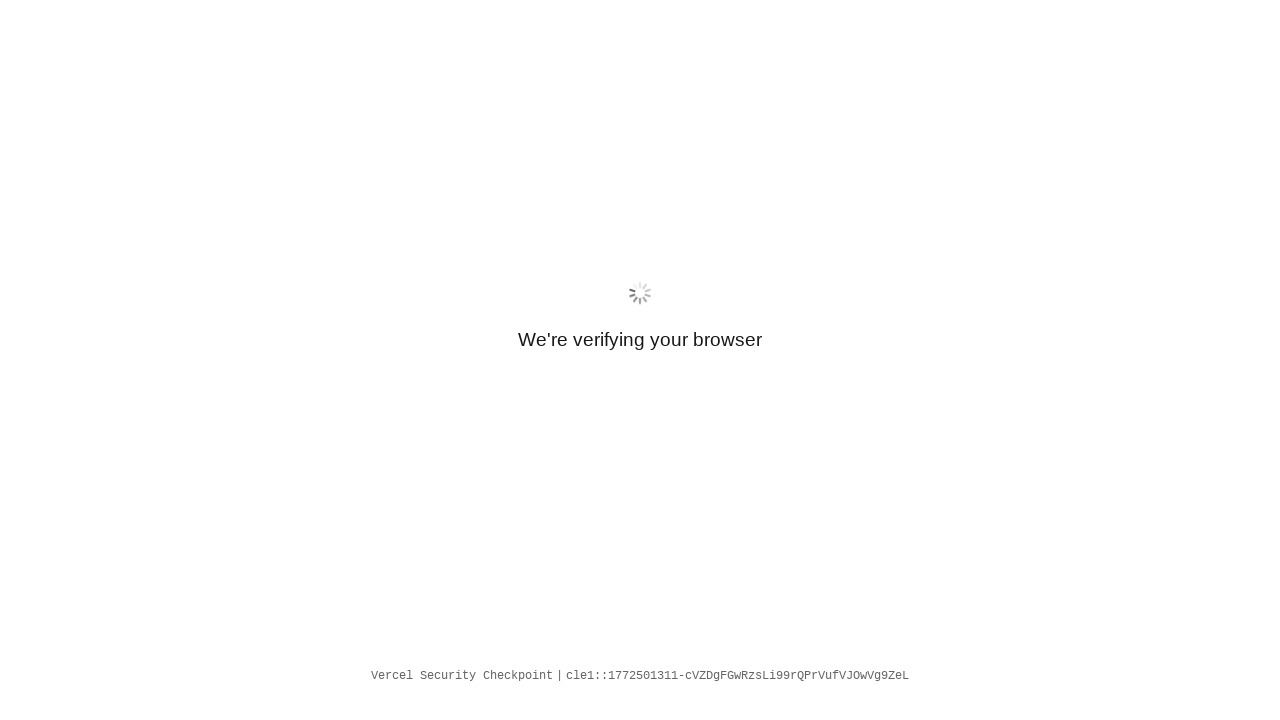

Waited 5 seconds for page to fully render
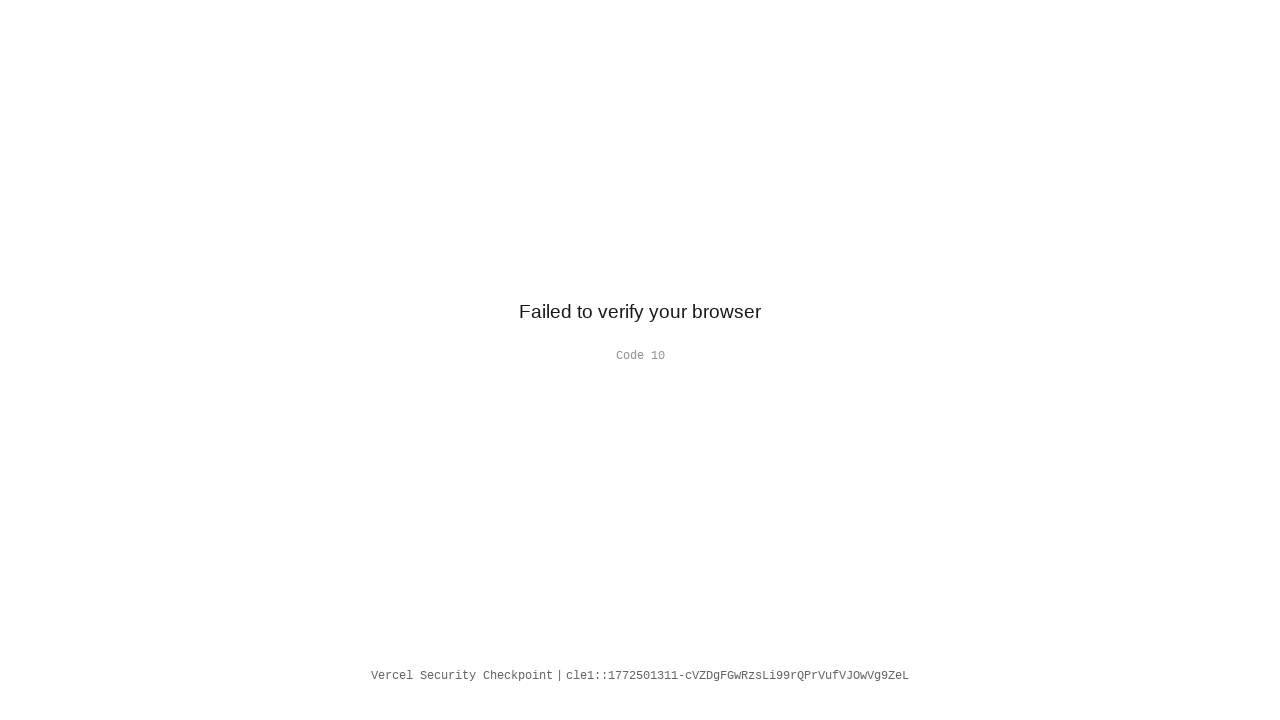

Located report content element
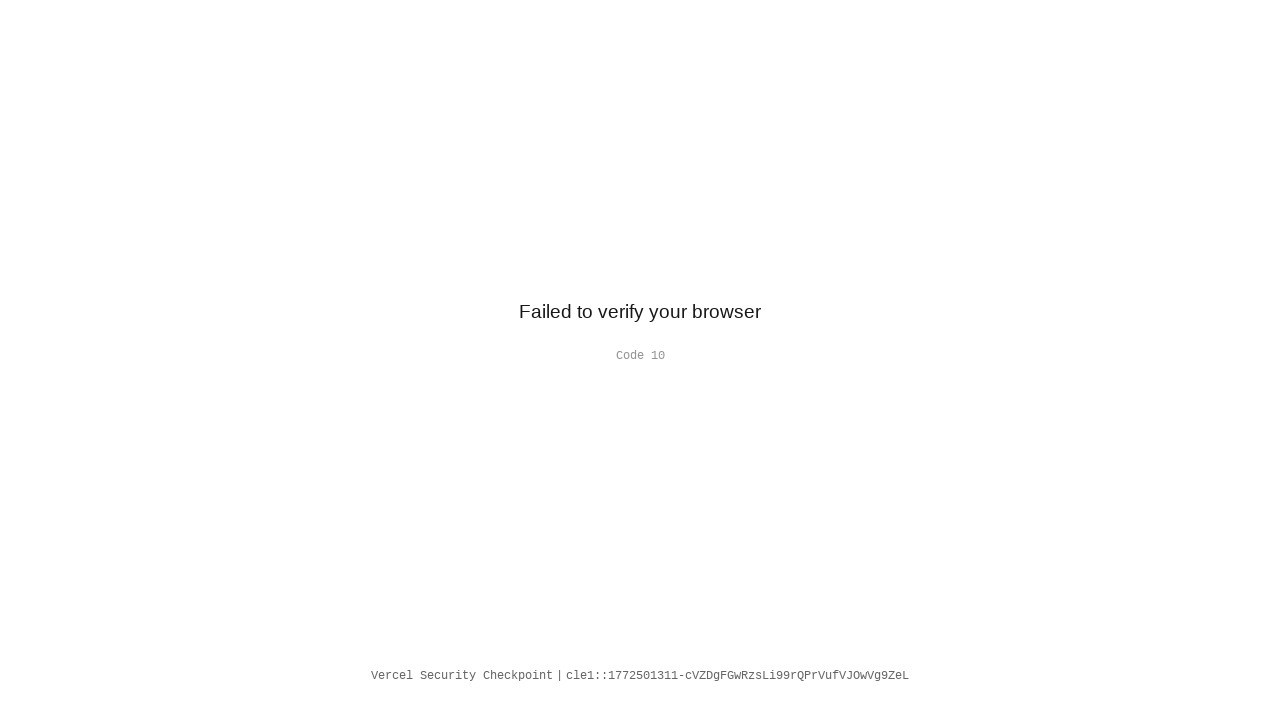

Checked report visibility on first visit: False
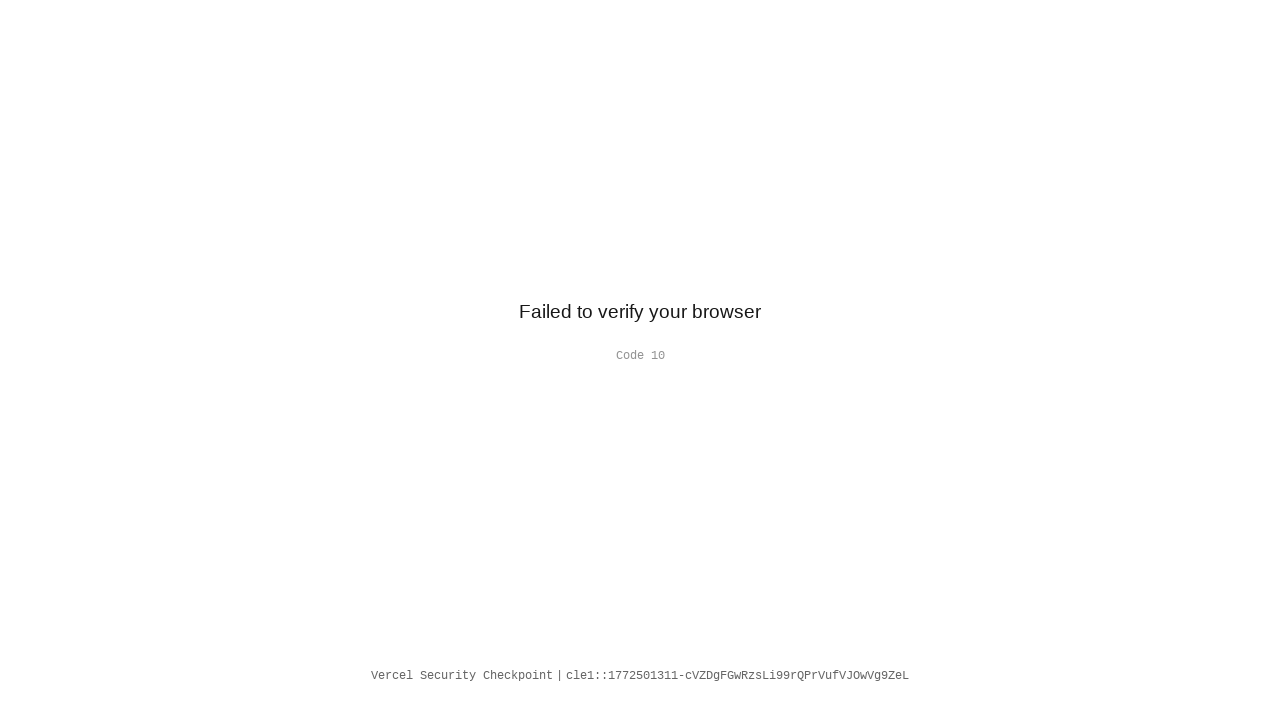

Located lock overlay element
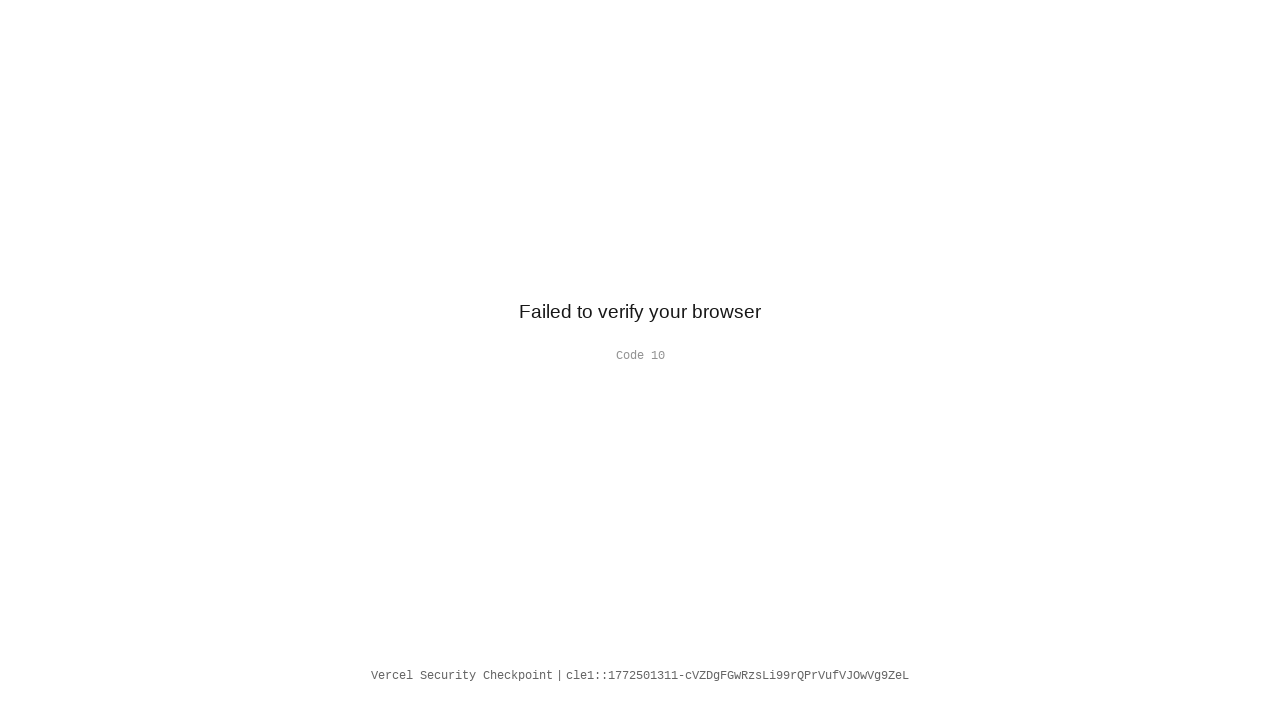

Checked lock overlay visibility on first visit: False
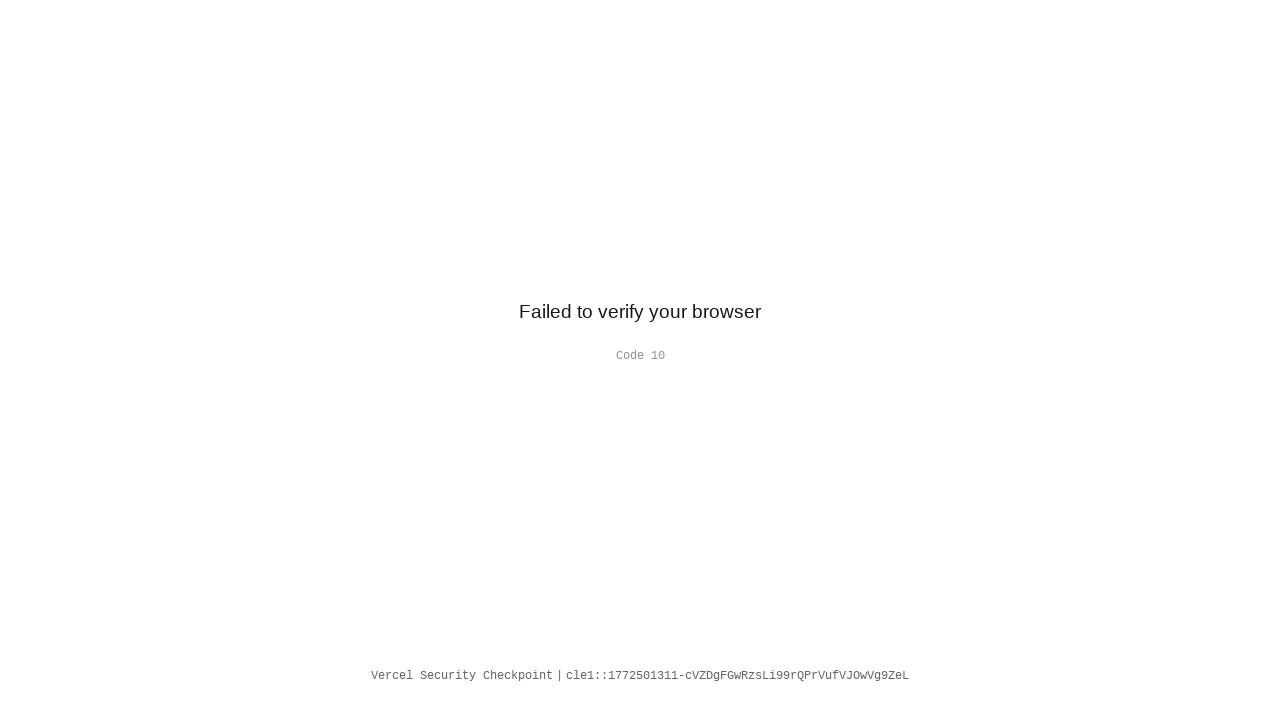

Navigated to demo report page (second visit)
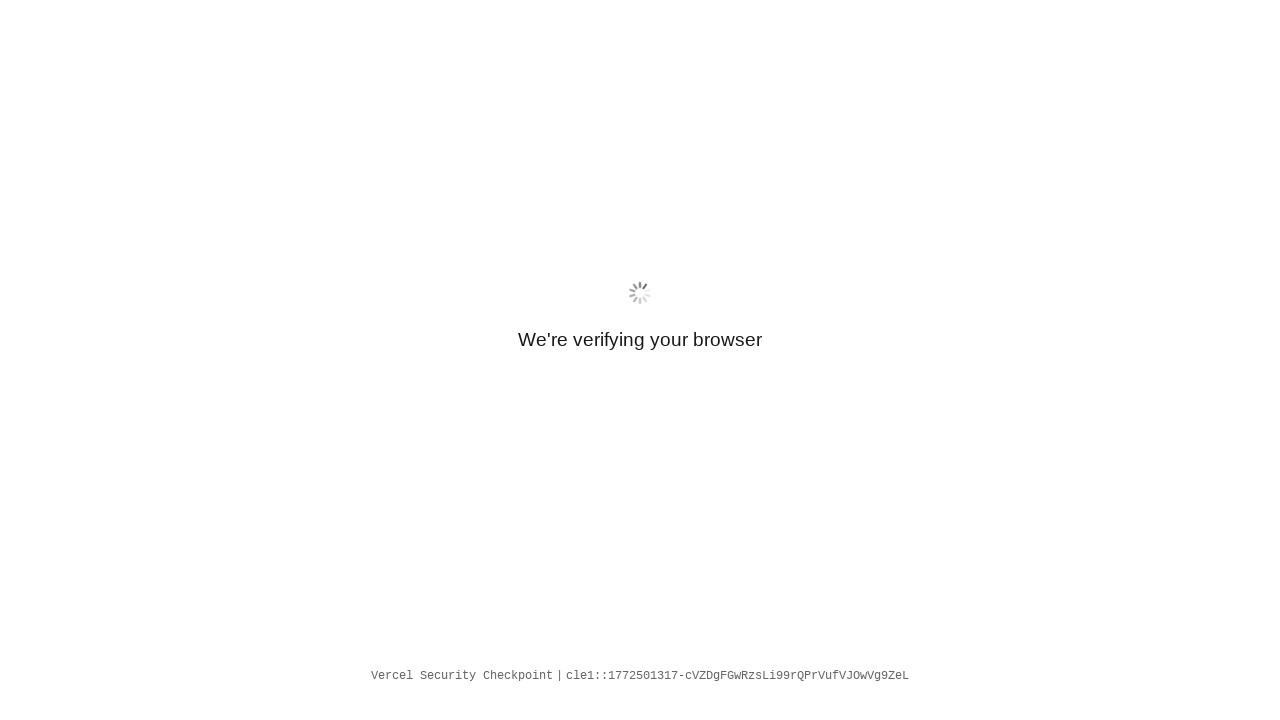

Waited for network idle on second visit
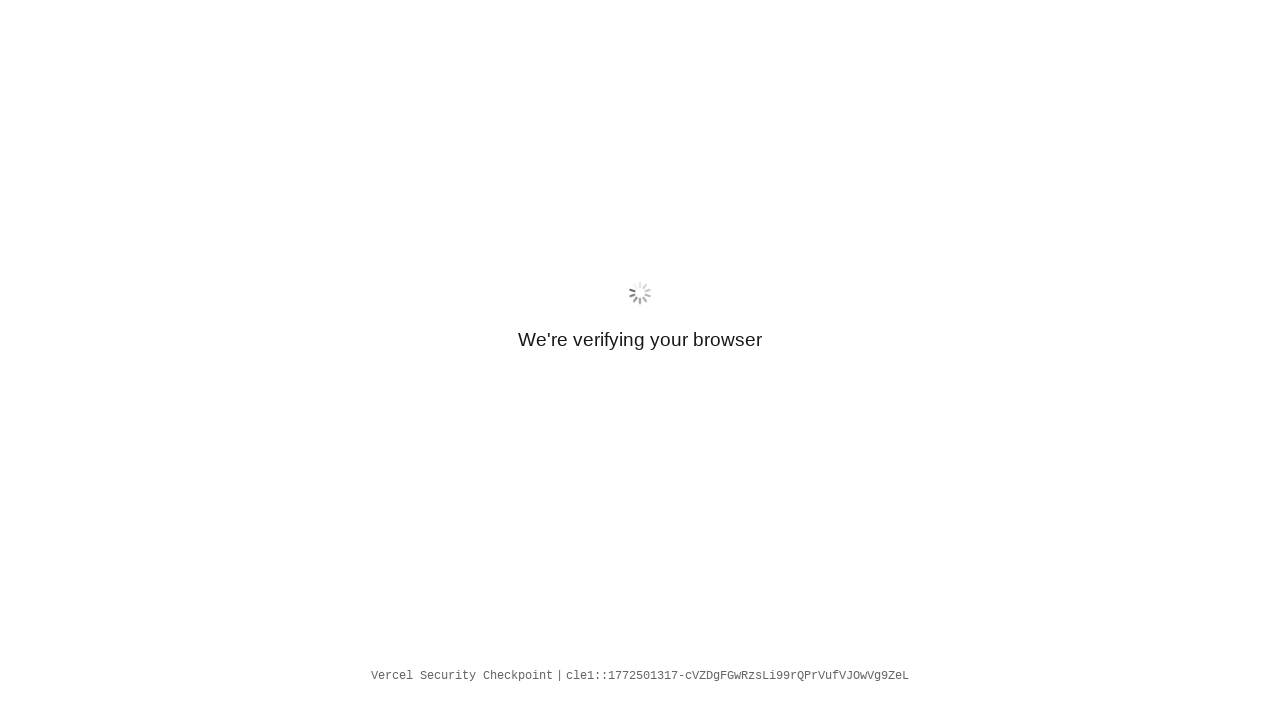

Waited 5 seconds for page to fully render on second visit
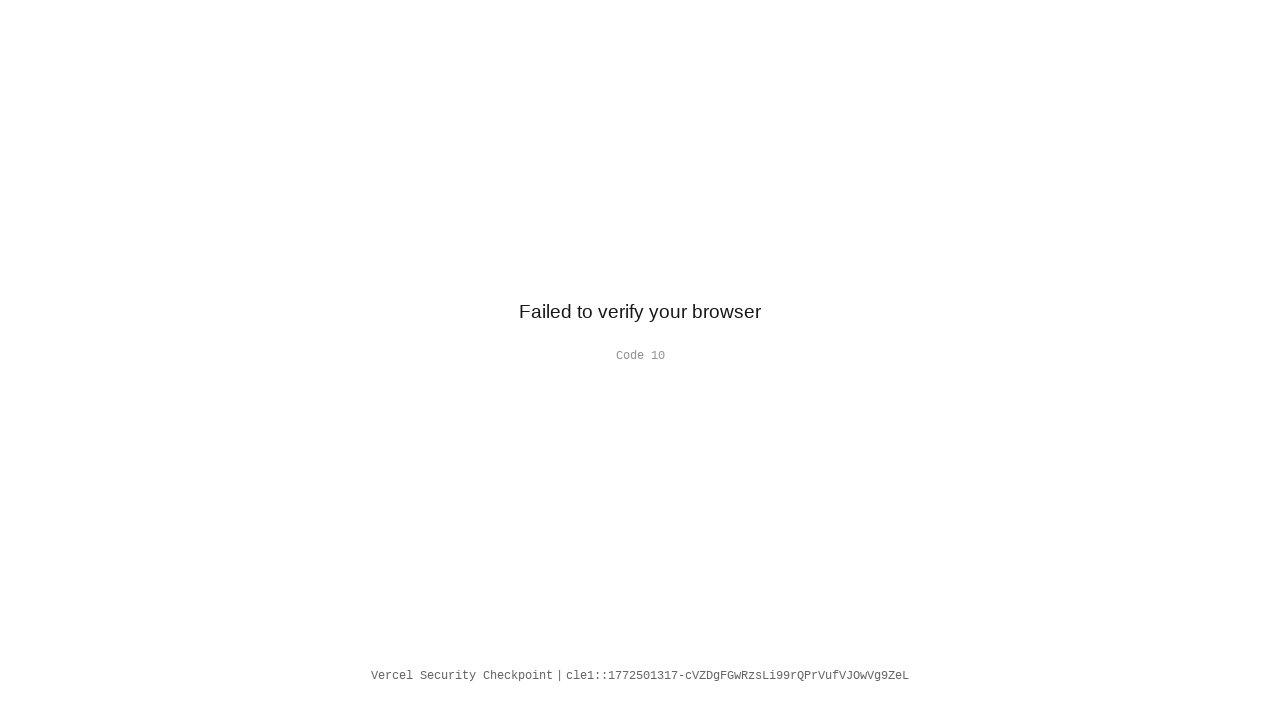

Checked report visibility on second visit: False
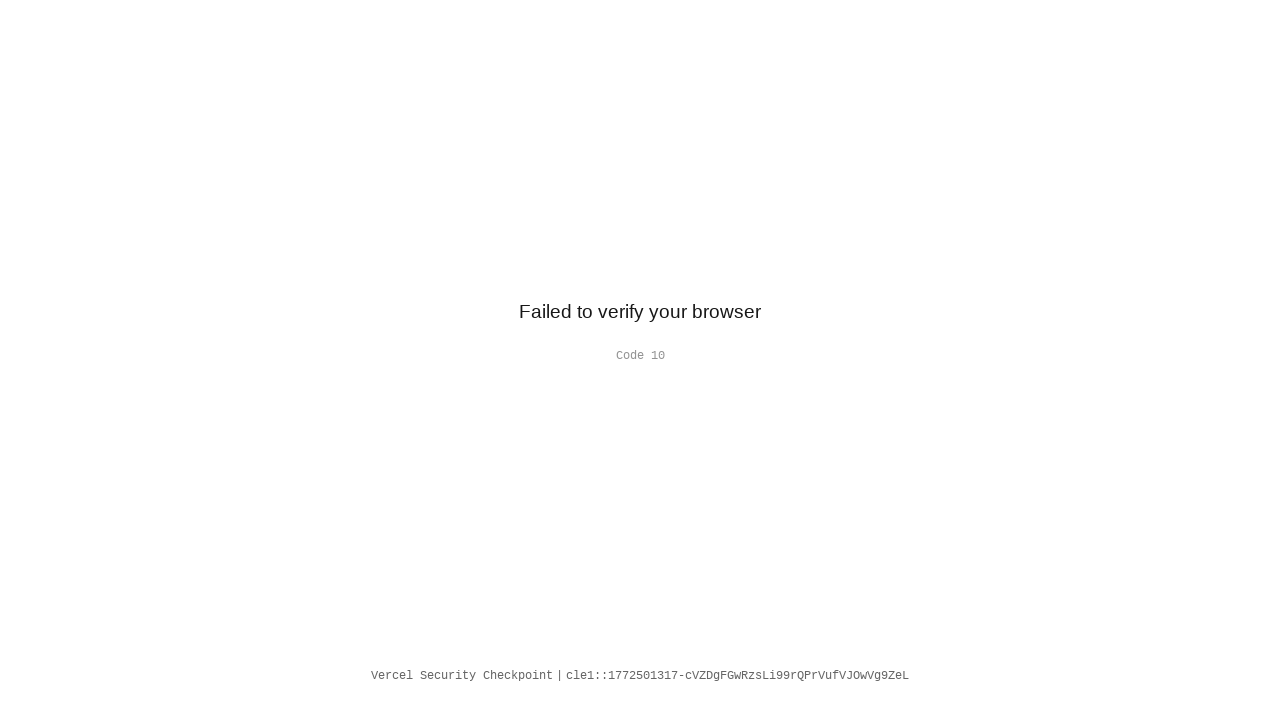

Checked lock overlay visibility on second visit: False
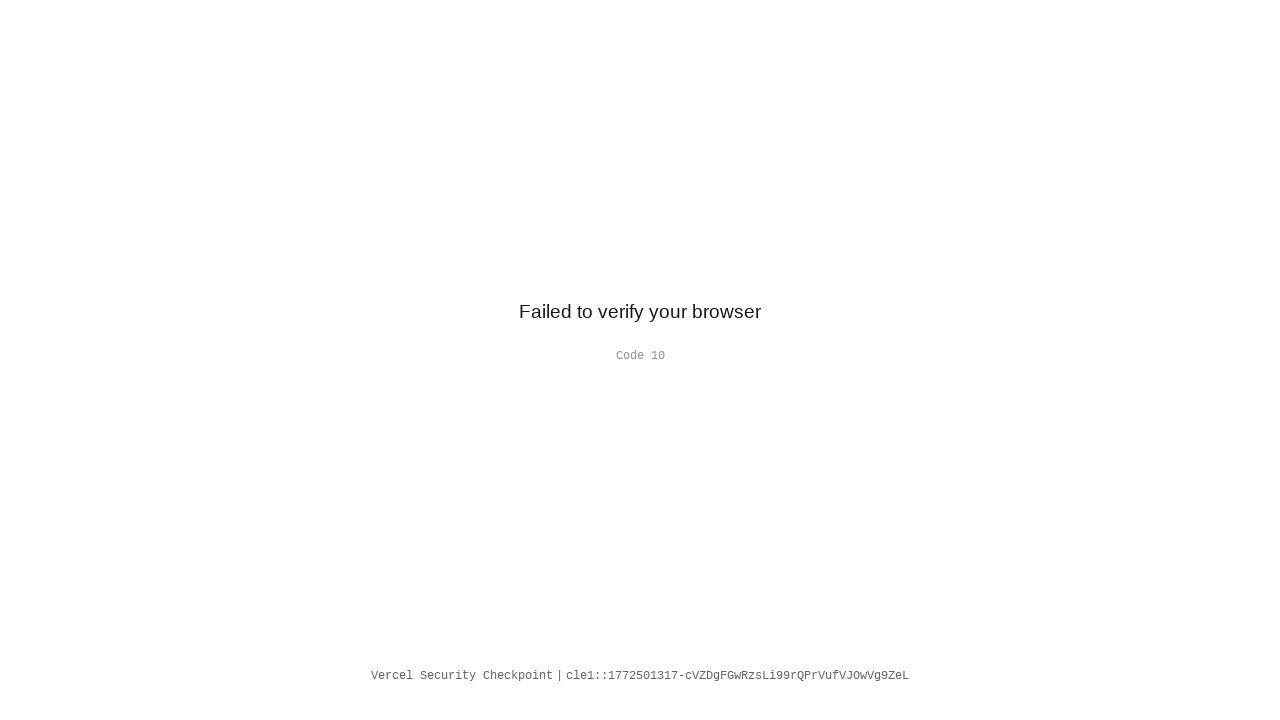

Navigated to demo report page (third visit)
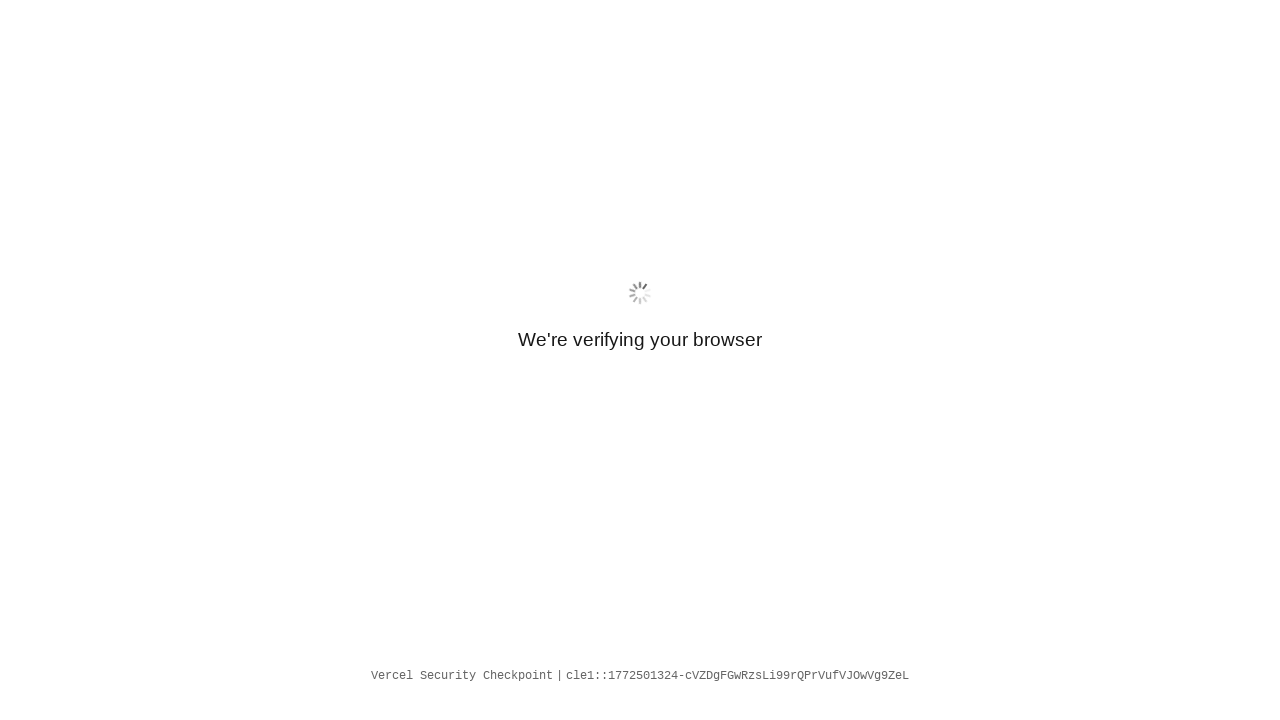

Waited for network idle on third visit
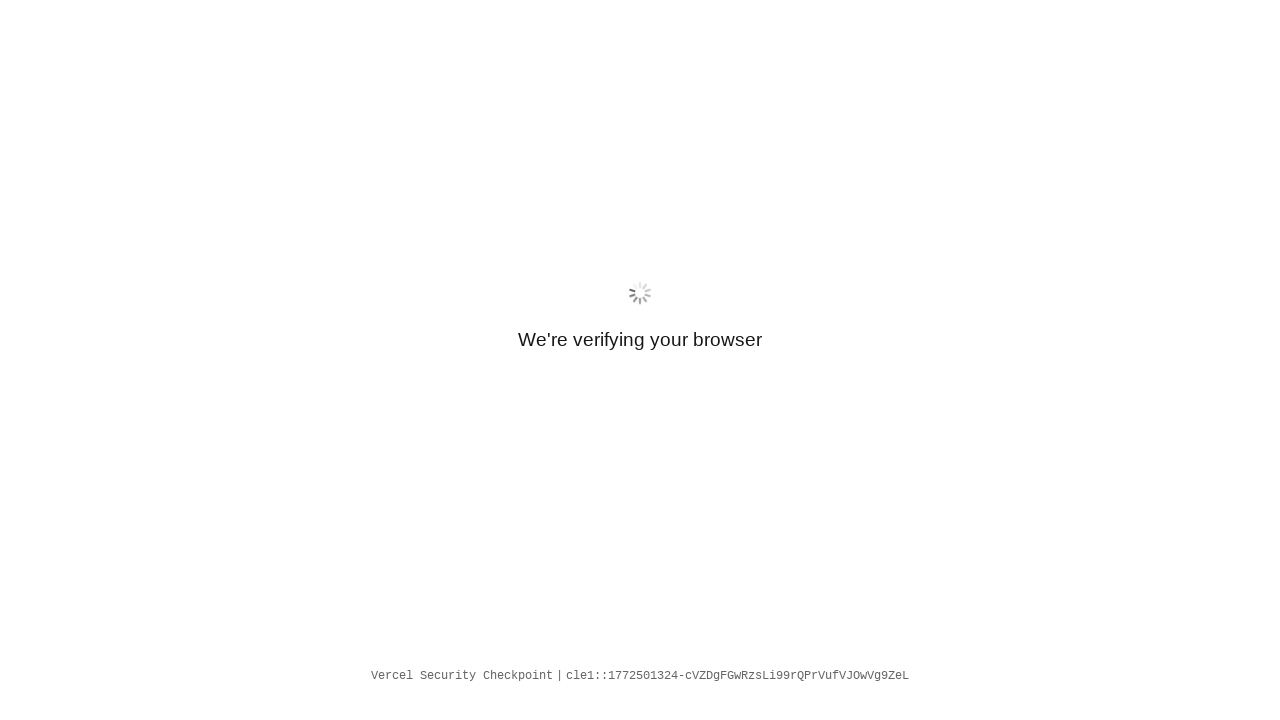

Waited 5 seconds for page to fully render on third visit
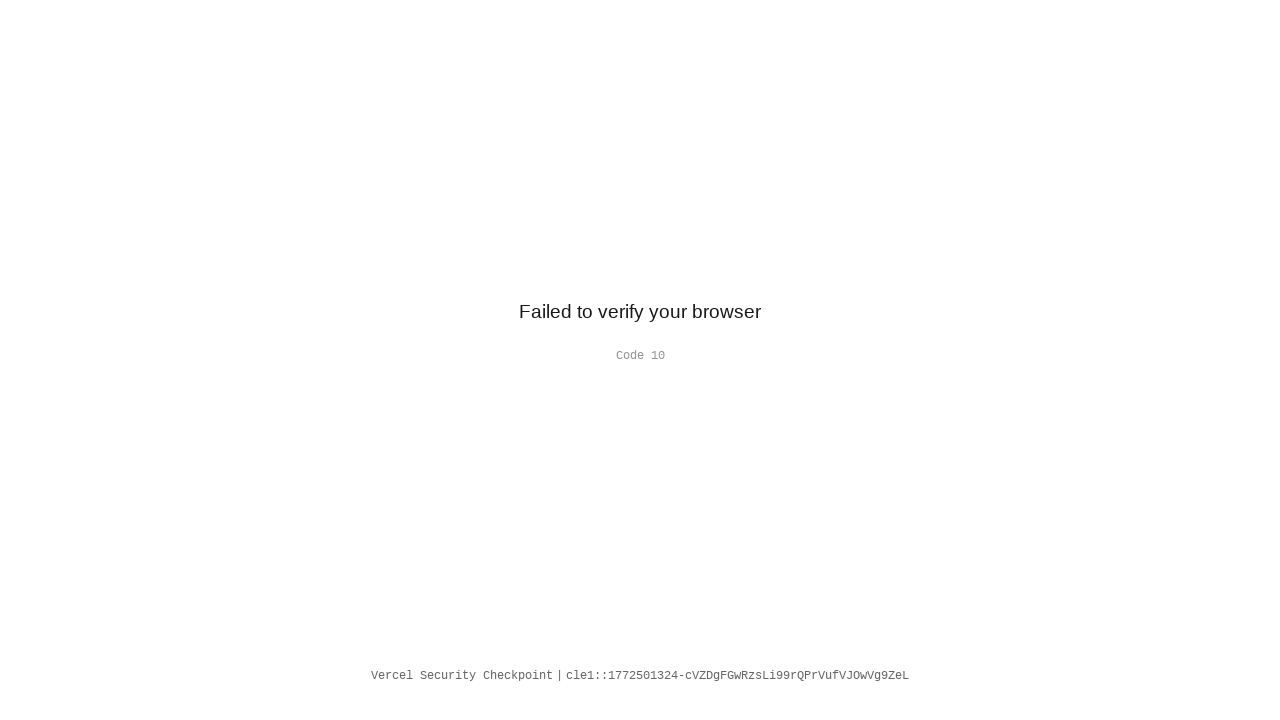

Checked report visibility on third visit: False
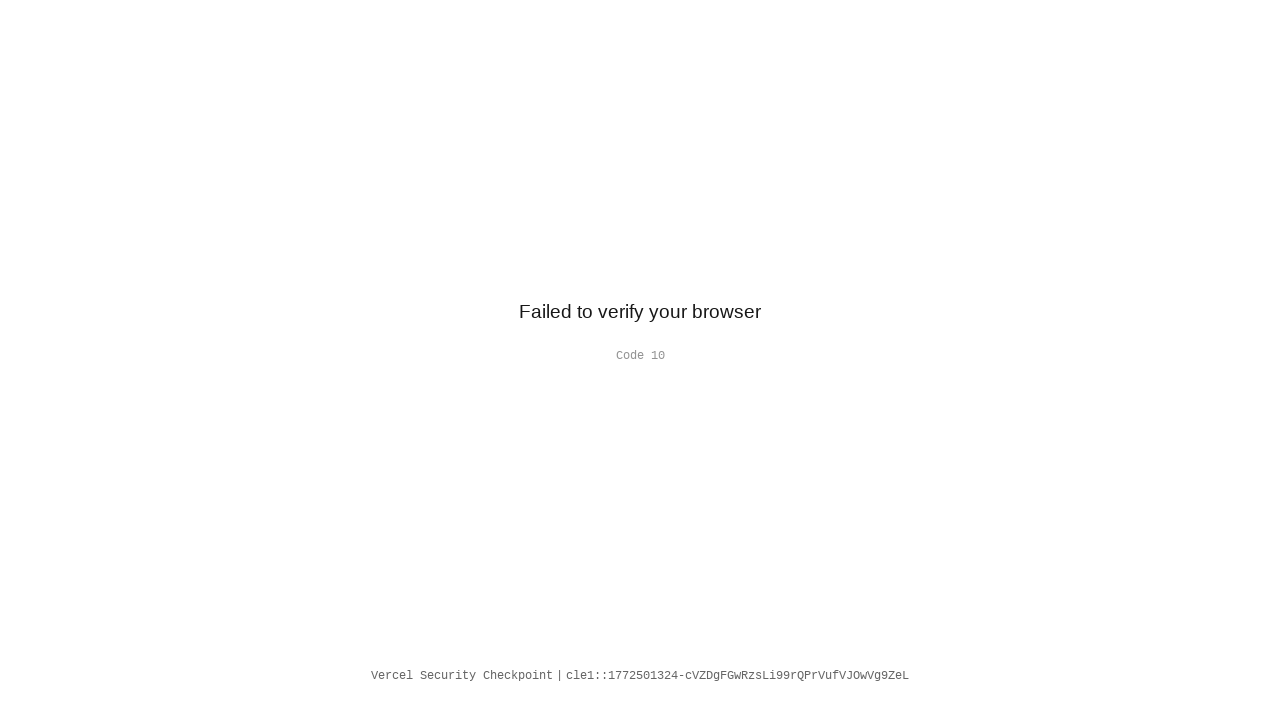

Checked lock overlay visibility on third visit: False
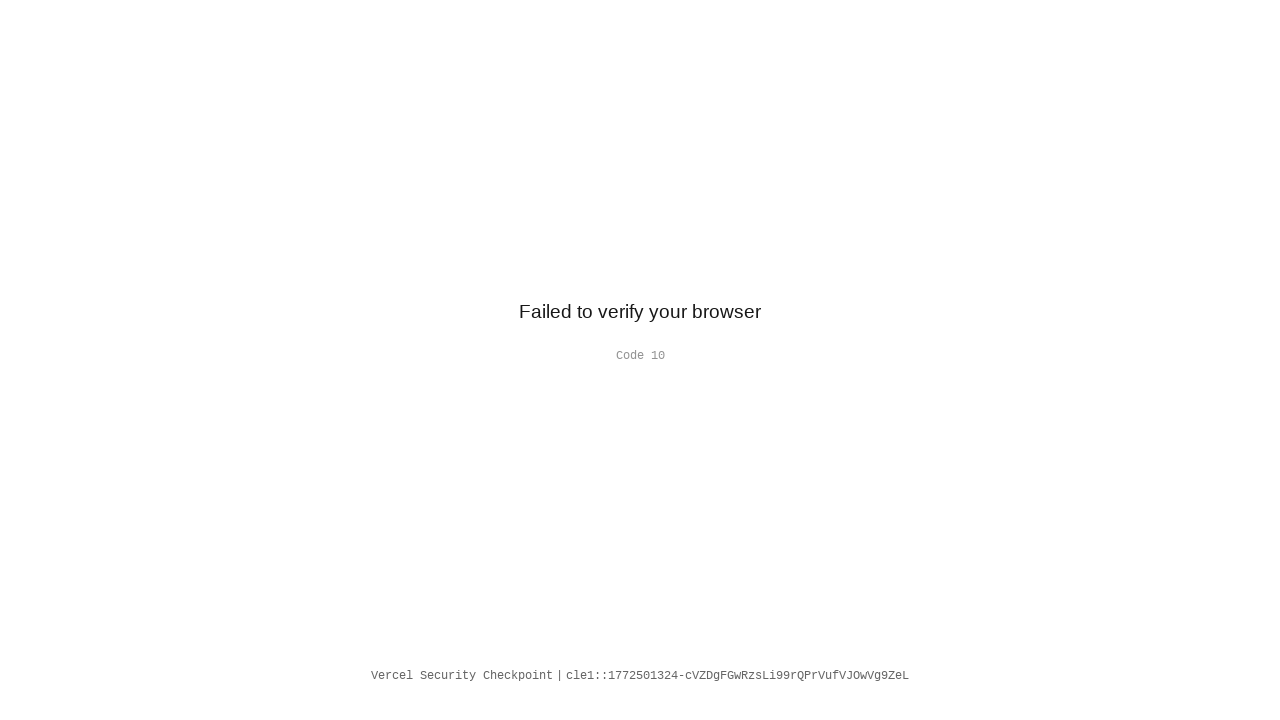

Waited 1 second for final state to stabilize
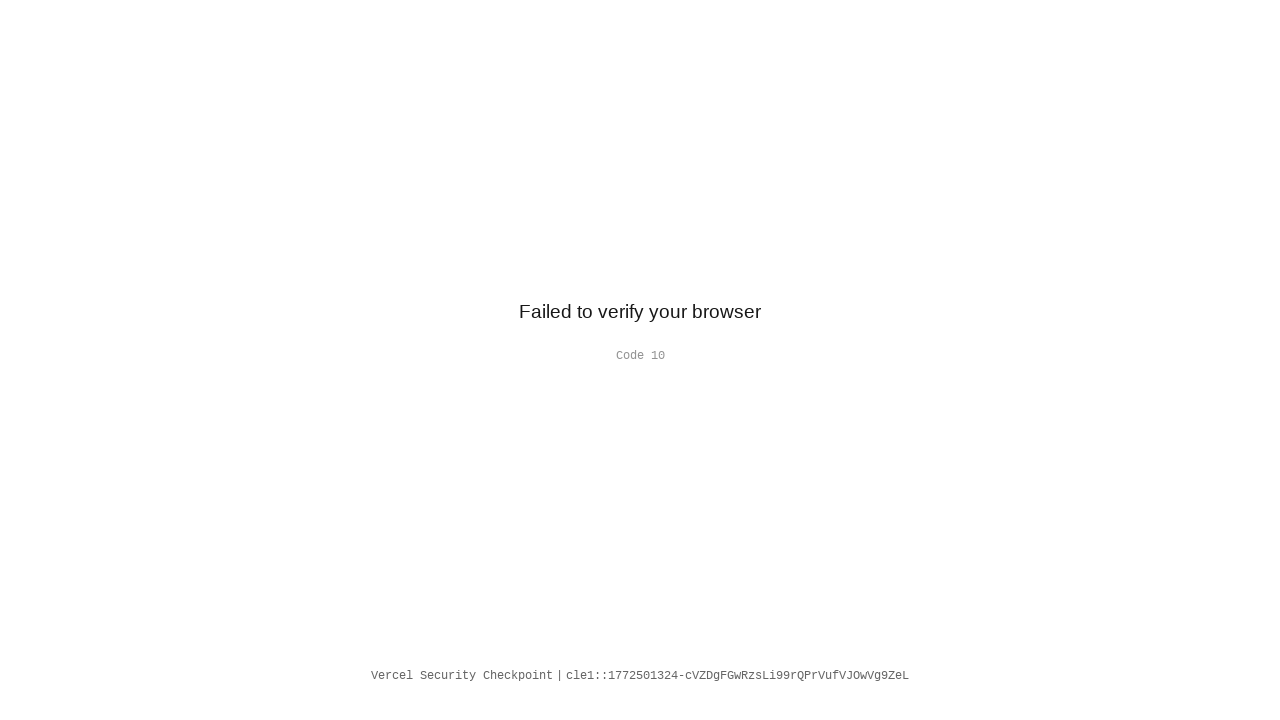

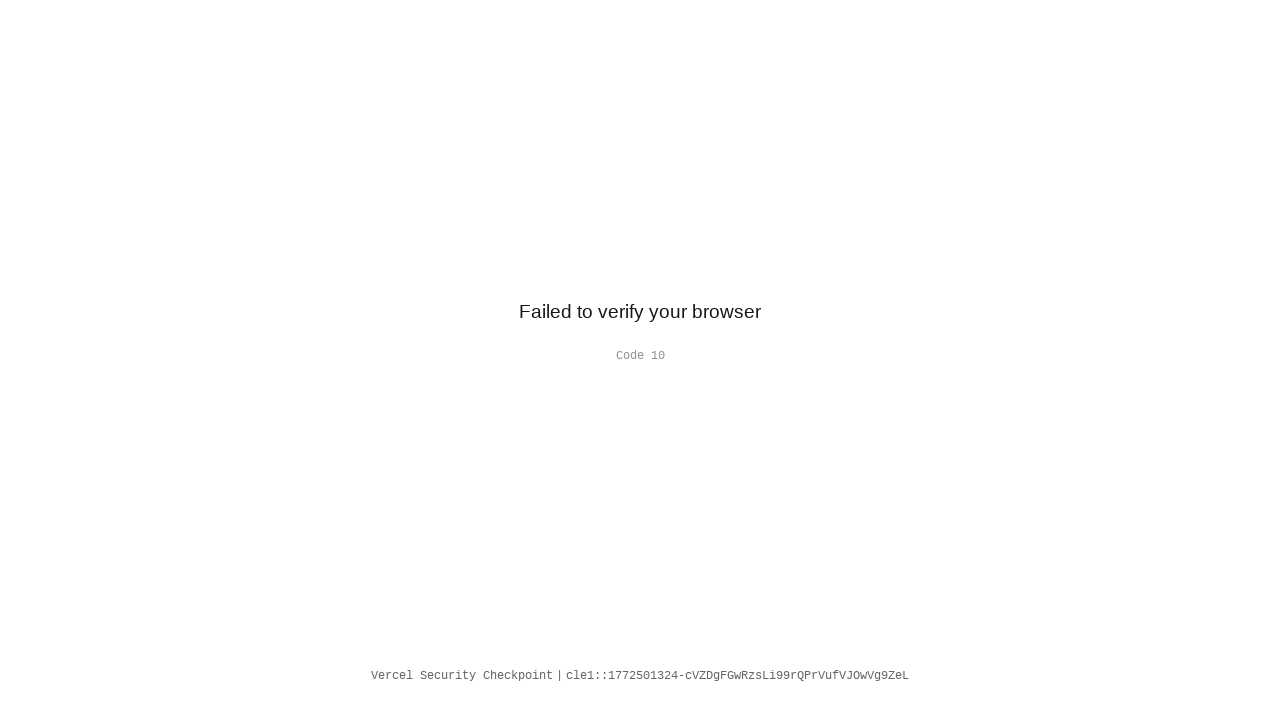